Navigates to the Automation Exercise website and verifies that the site logo is displayed

Starting URL: https://automationexercise.com/

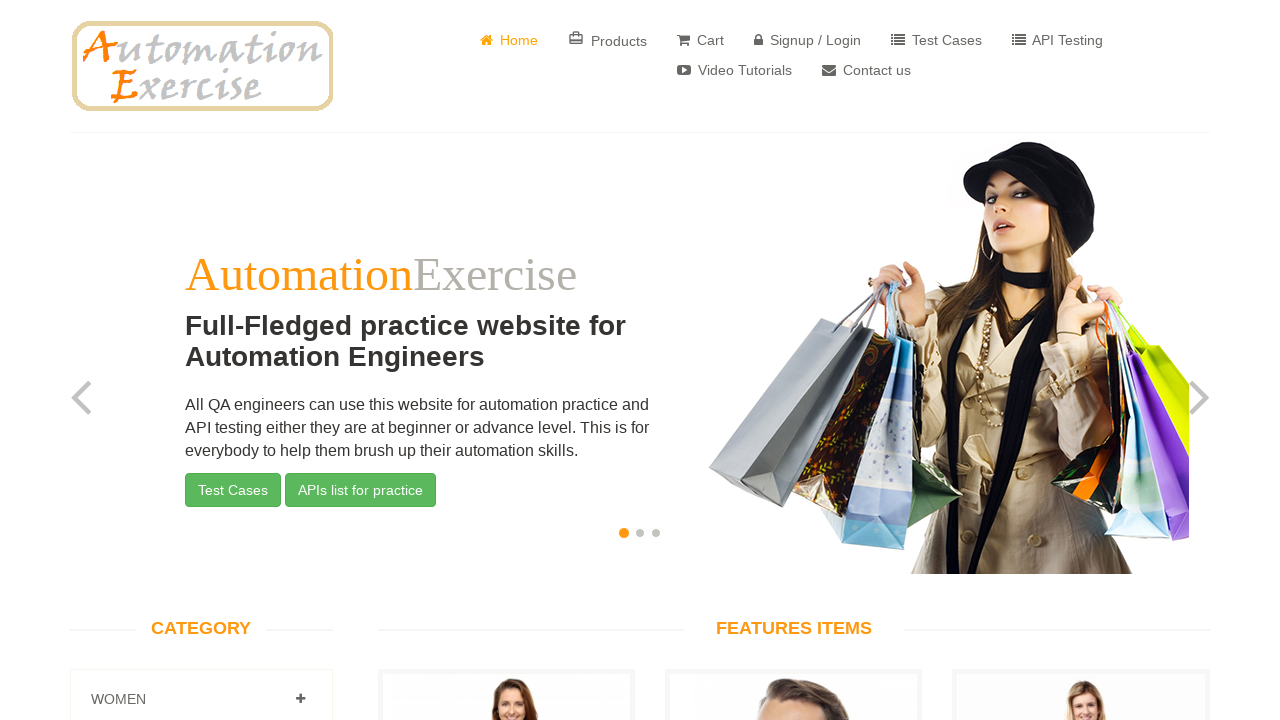

Located the site logo element
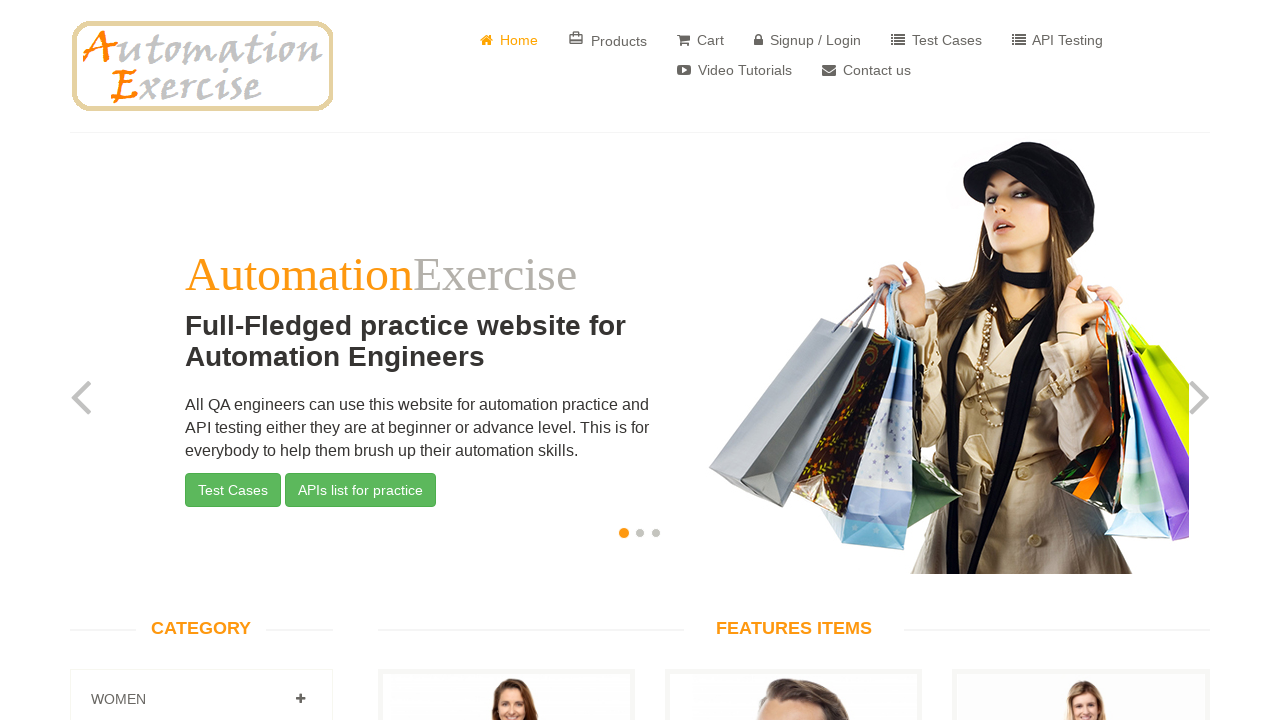

Verified that the site logo is displayed
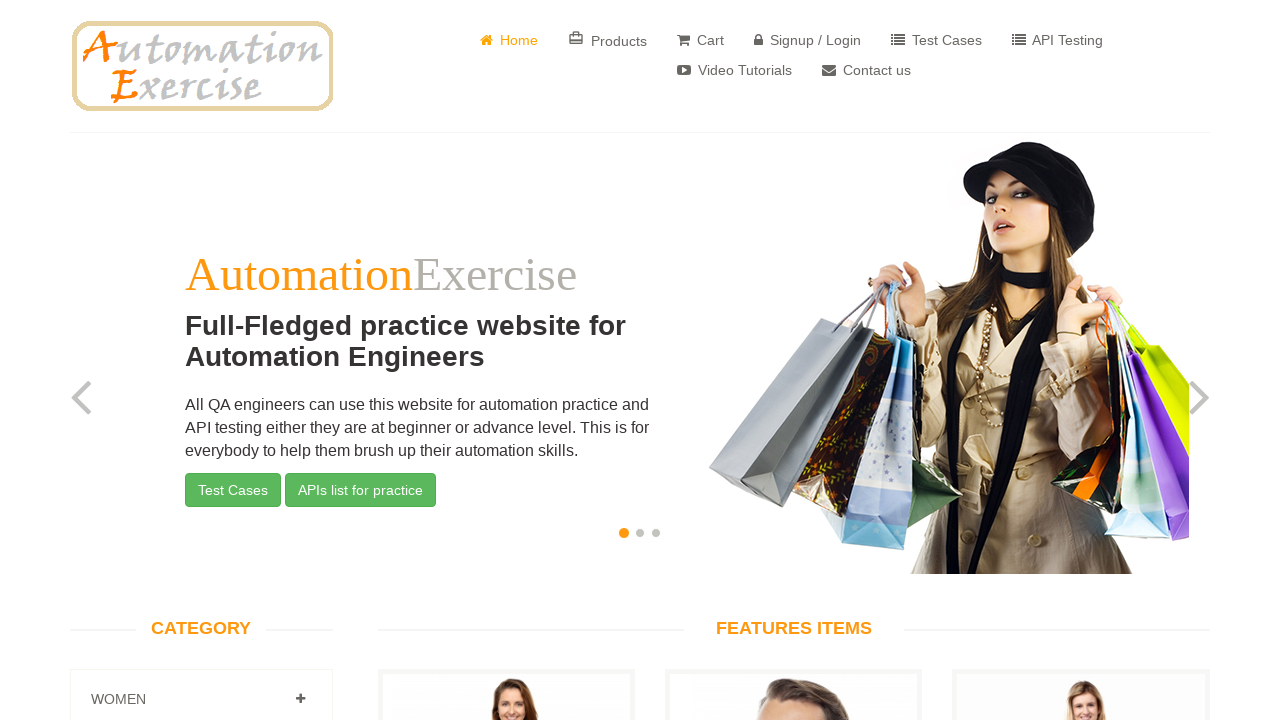

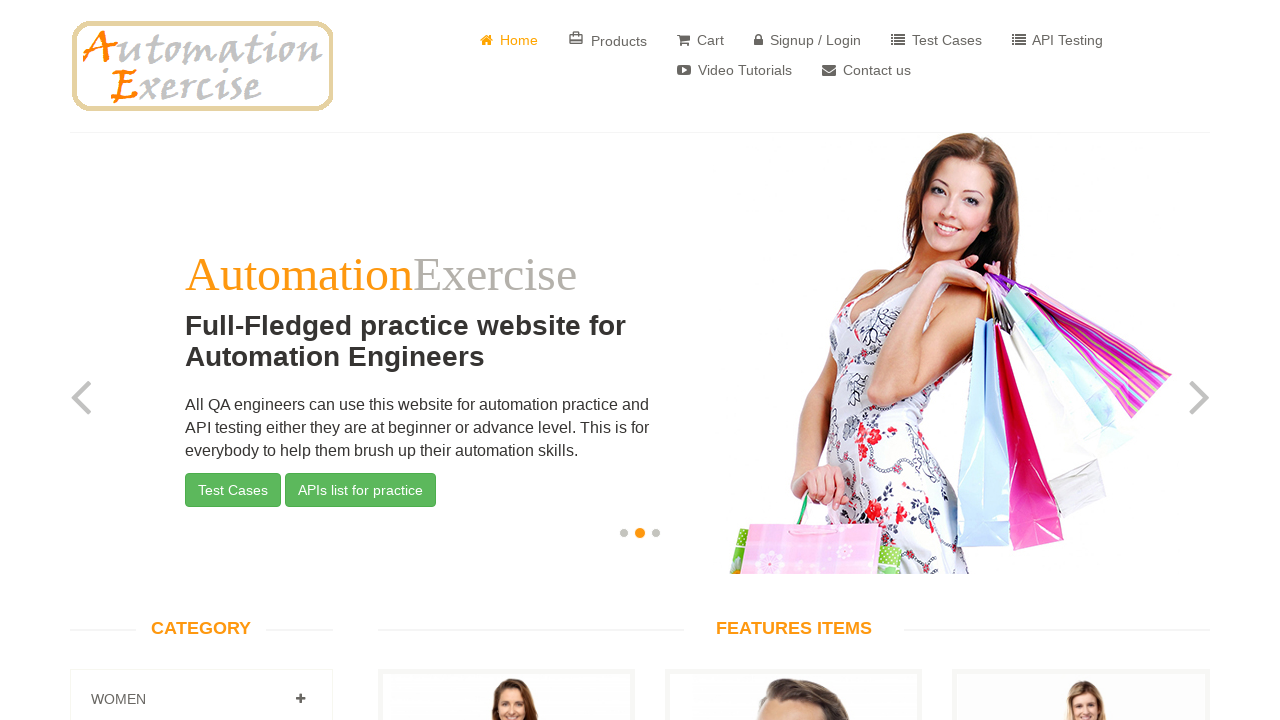